Verifies that the lead form title displays the correct text "Empieza a Aprender Inglés"

Starting URL: https://www.stg.openenglish.com/

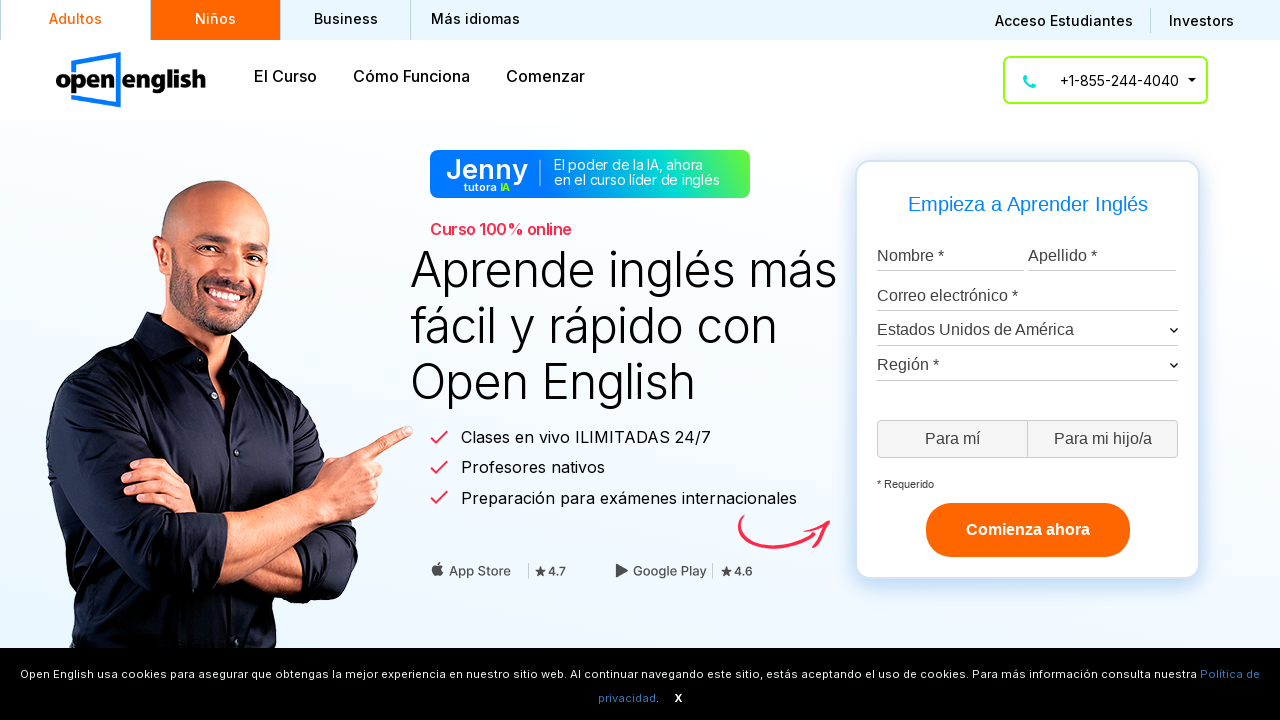

Located the leadform title element with id 'leadform-title'
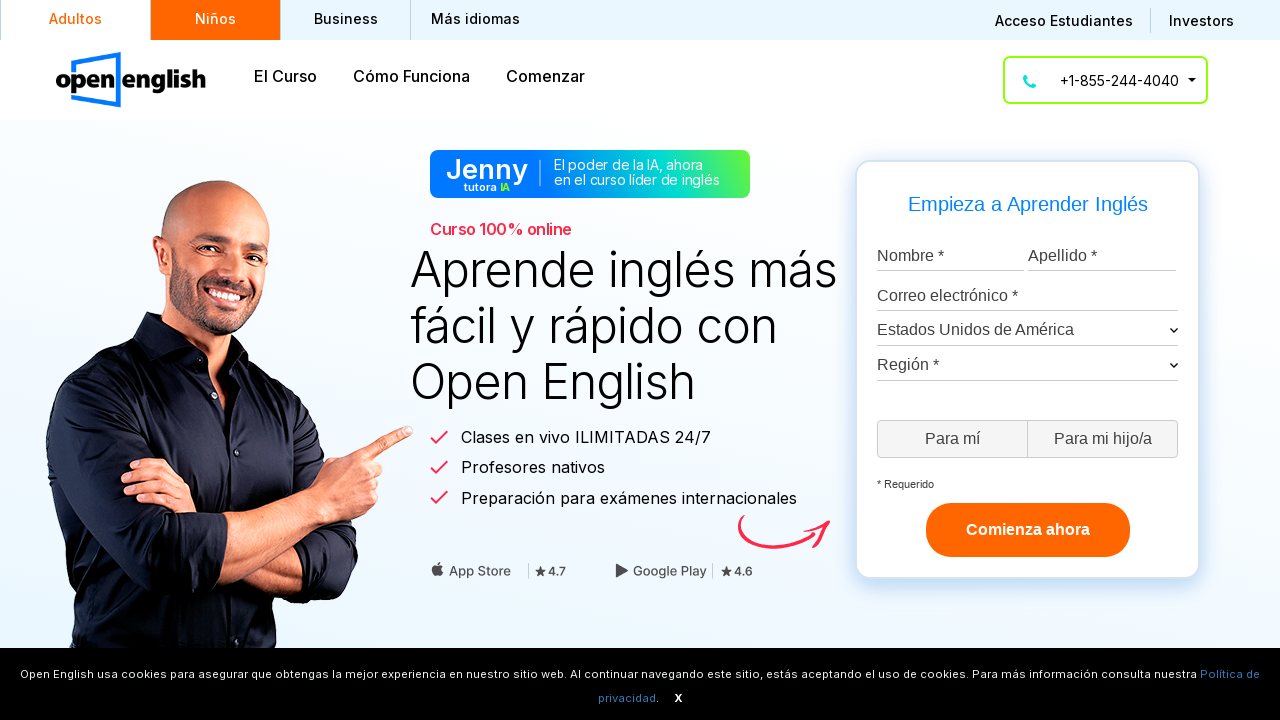

Waited for leadform title element to be ready
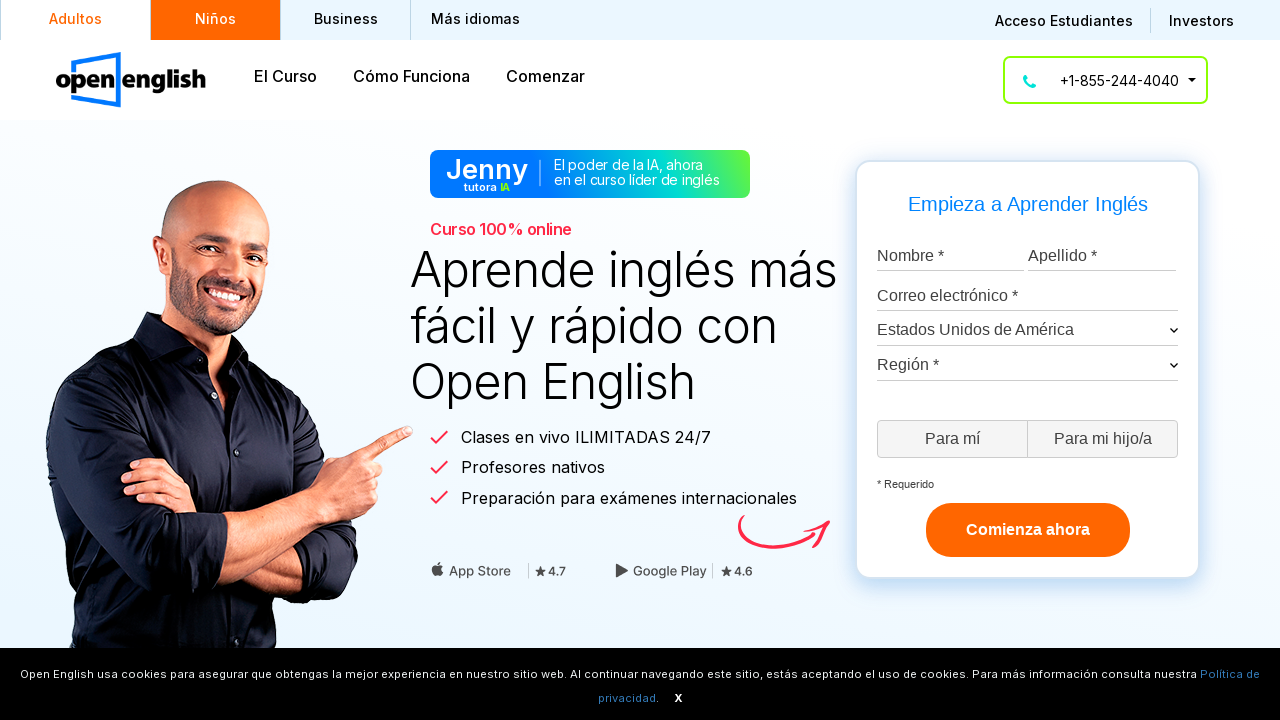

Verified leadform title displays correct text 'Empieza a Aprender Inglés'
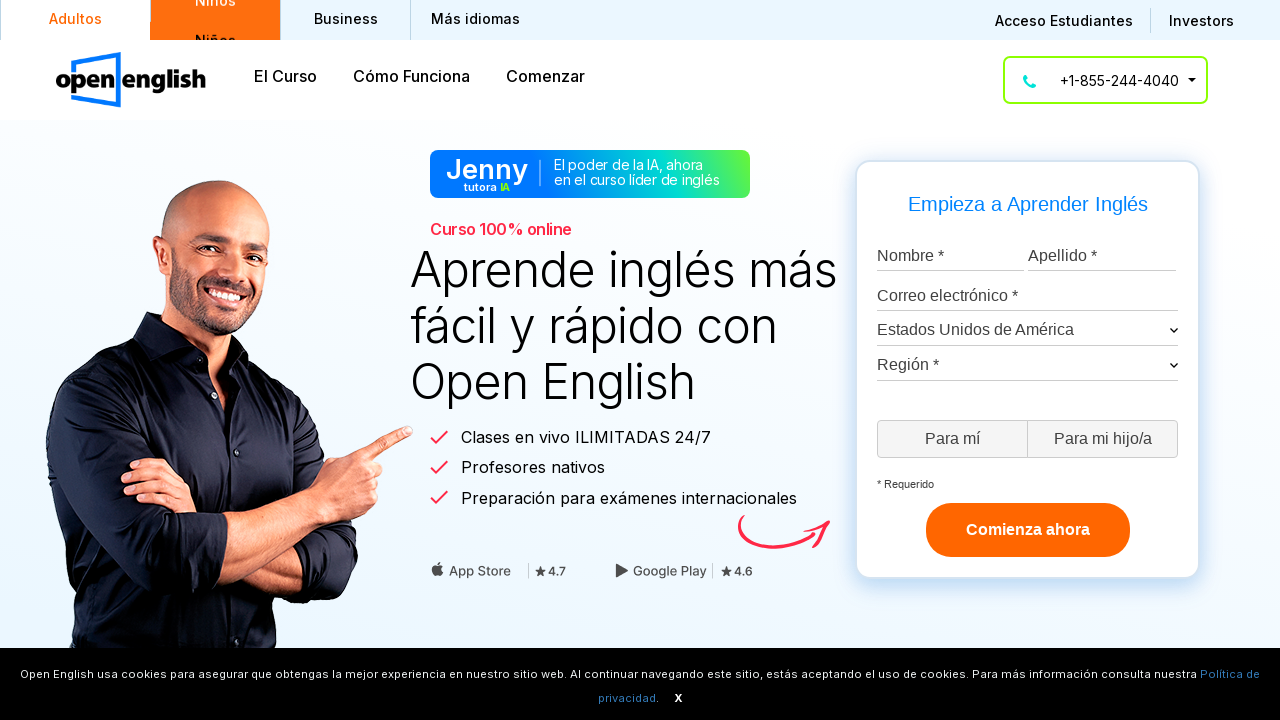

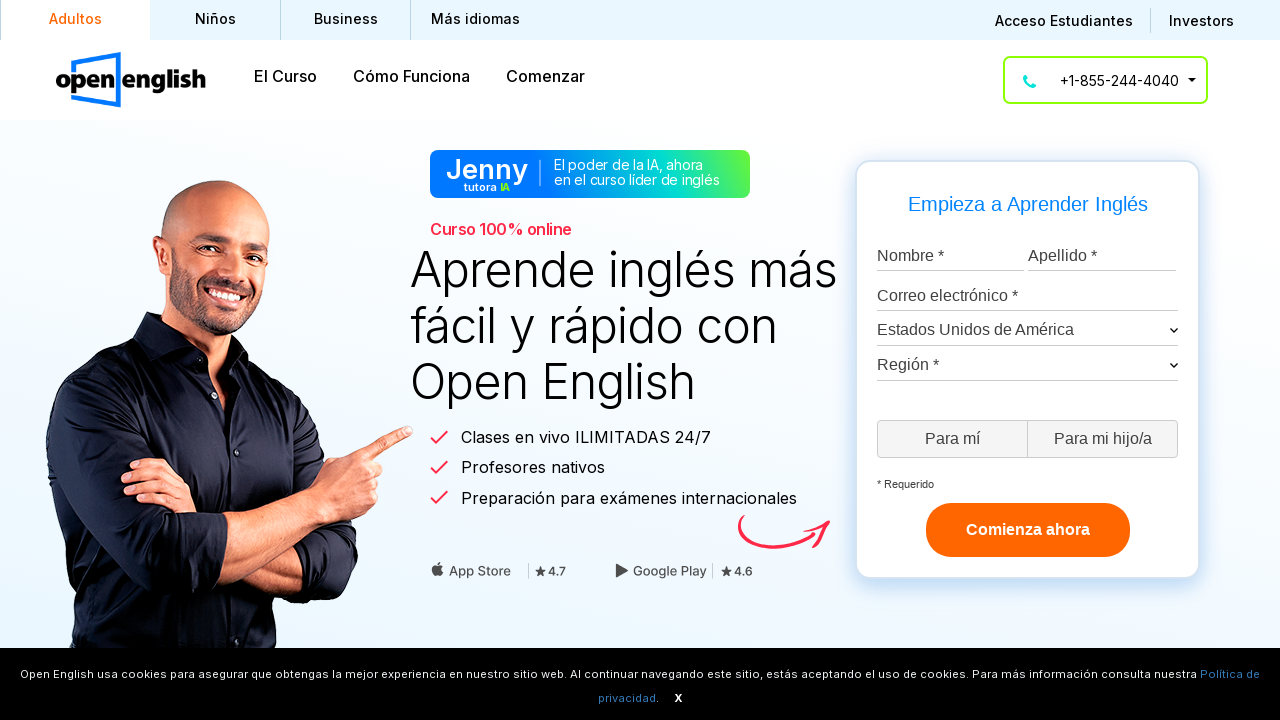